Tests horizontal scrolling functionality by scrolling right and then back left on a dashboard page

Starting URL: https://dashboards.handmadeinteractive.com/jasonlove/

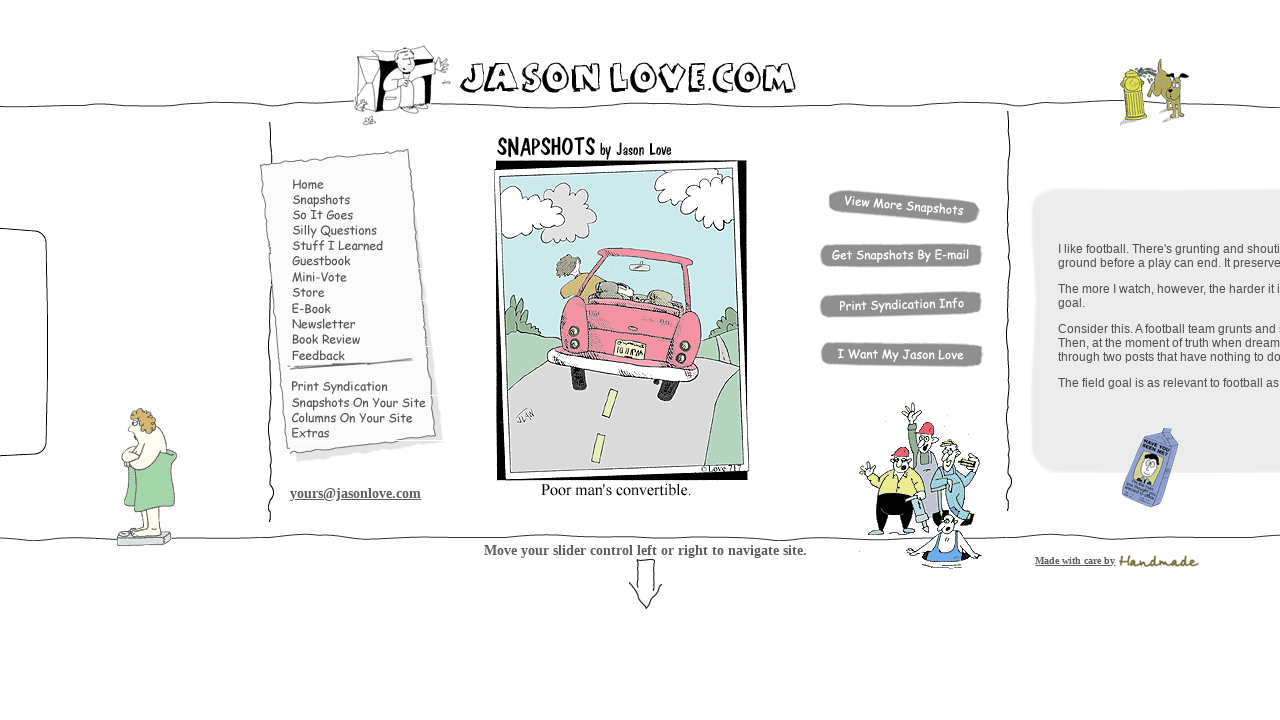

Scrolled right by 2000 pixels on dashboard page
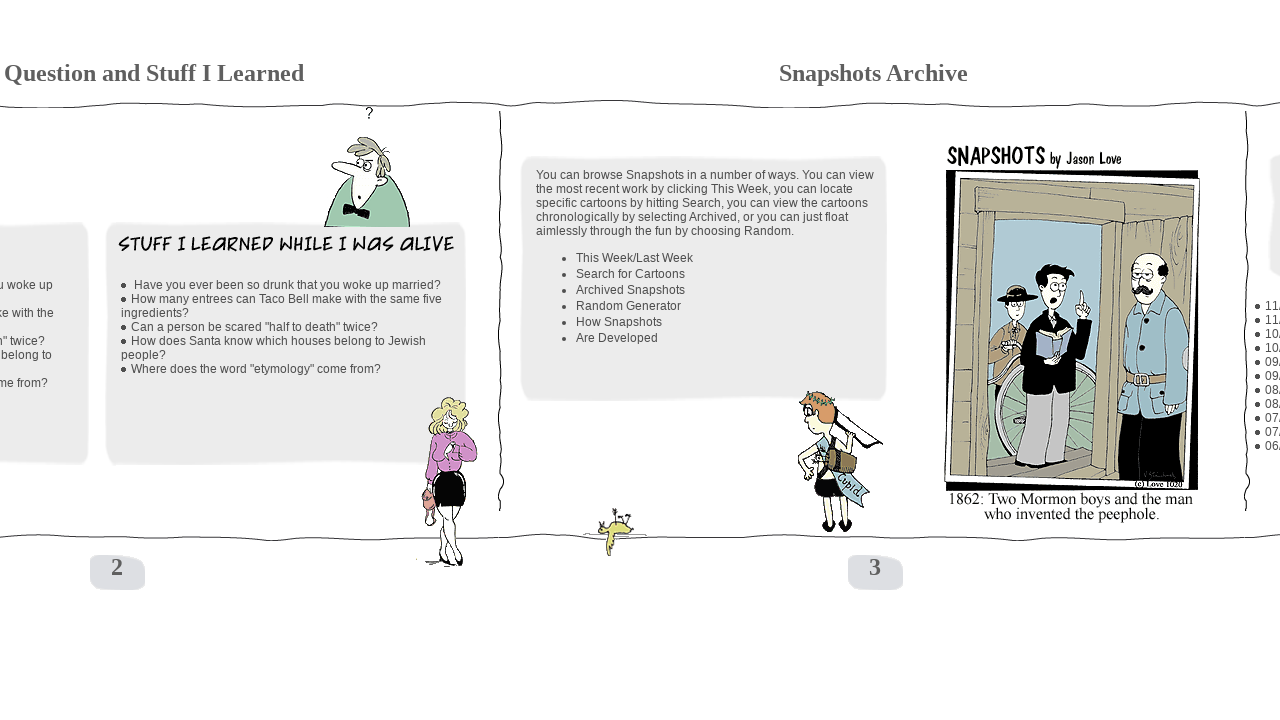

Waited 3 seconds for scroll animation to complete
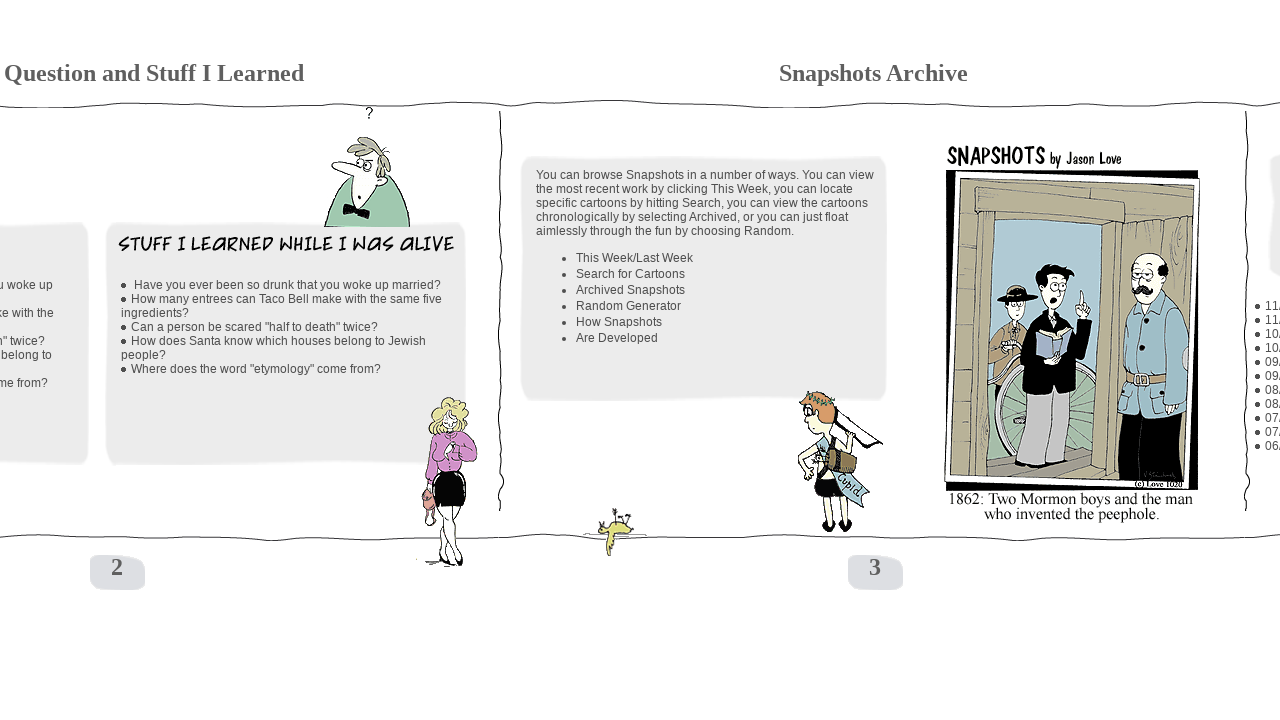

Scrolled left by 2000 pixels, returning to original position
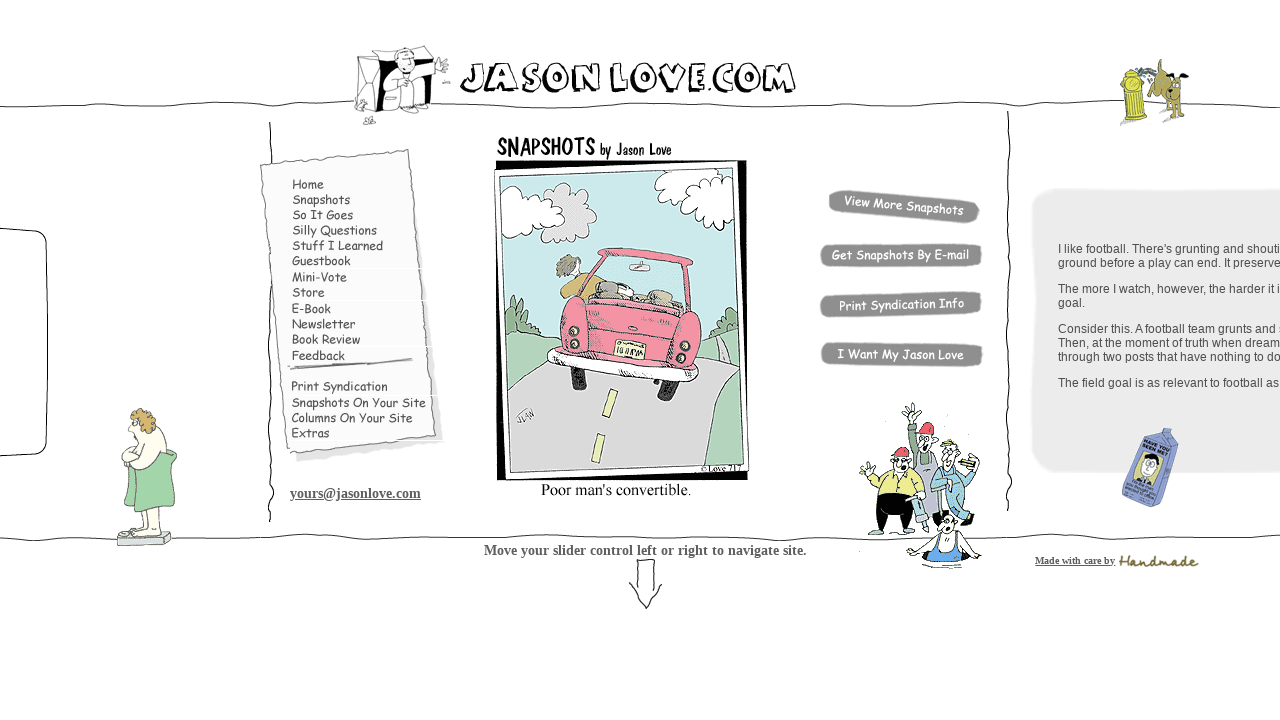

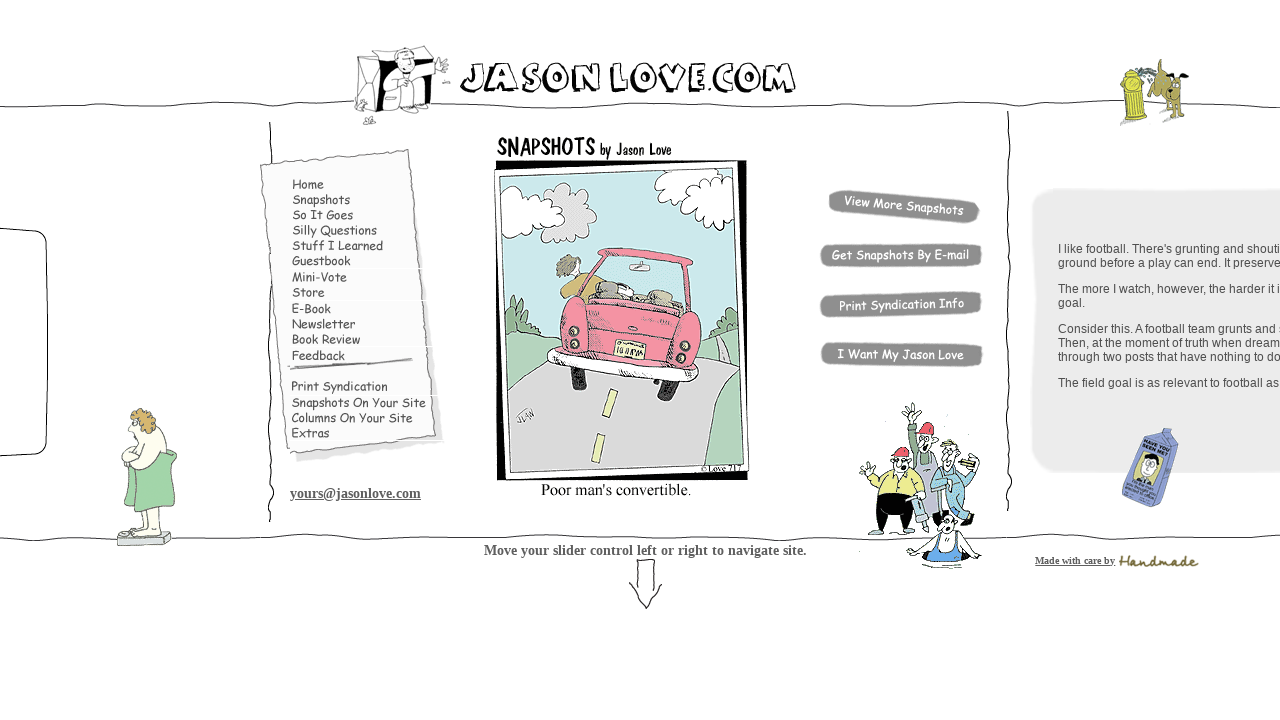